Tests successful square root calculation for a non-perfect square (98) and verifies the alert message

Starting URL: https://kristinek.github.io/site/tasks/enter_a_number

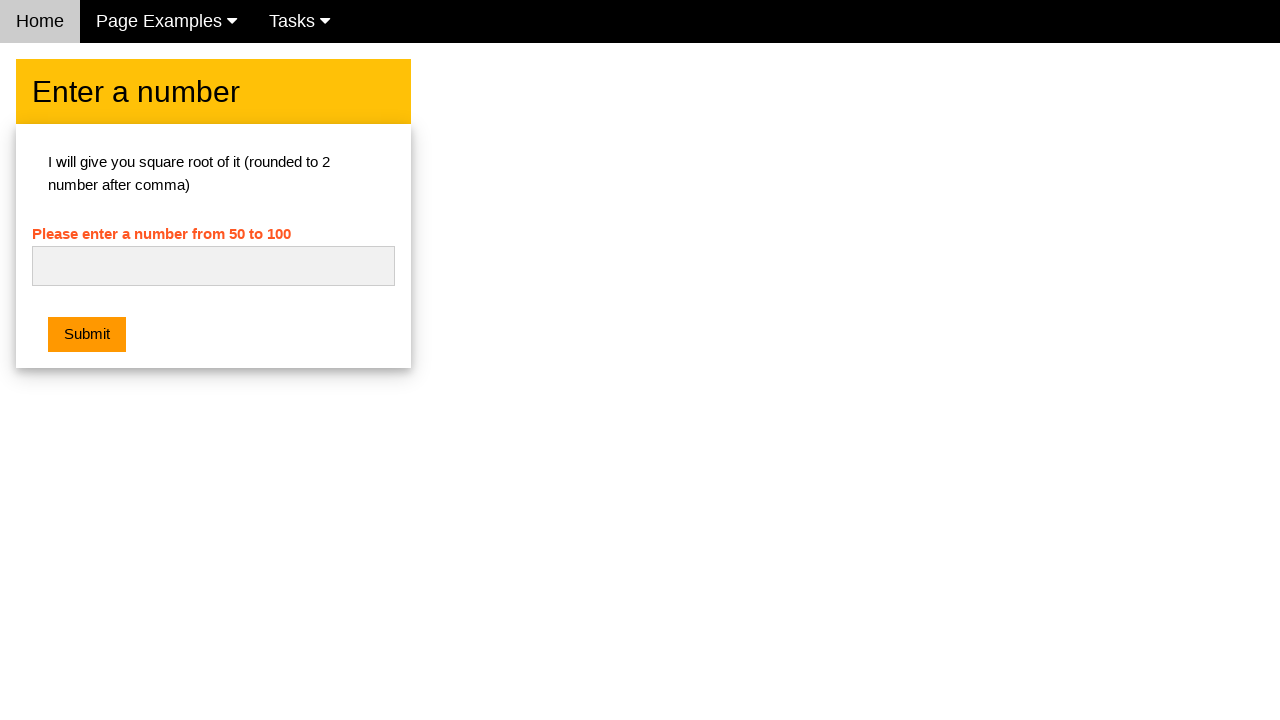

Clicked on the number input field at (213, 266) on #numb
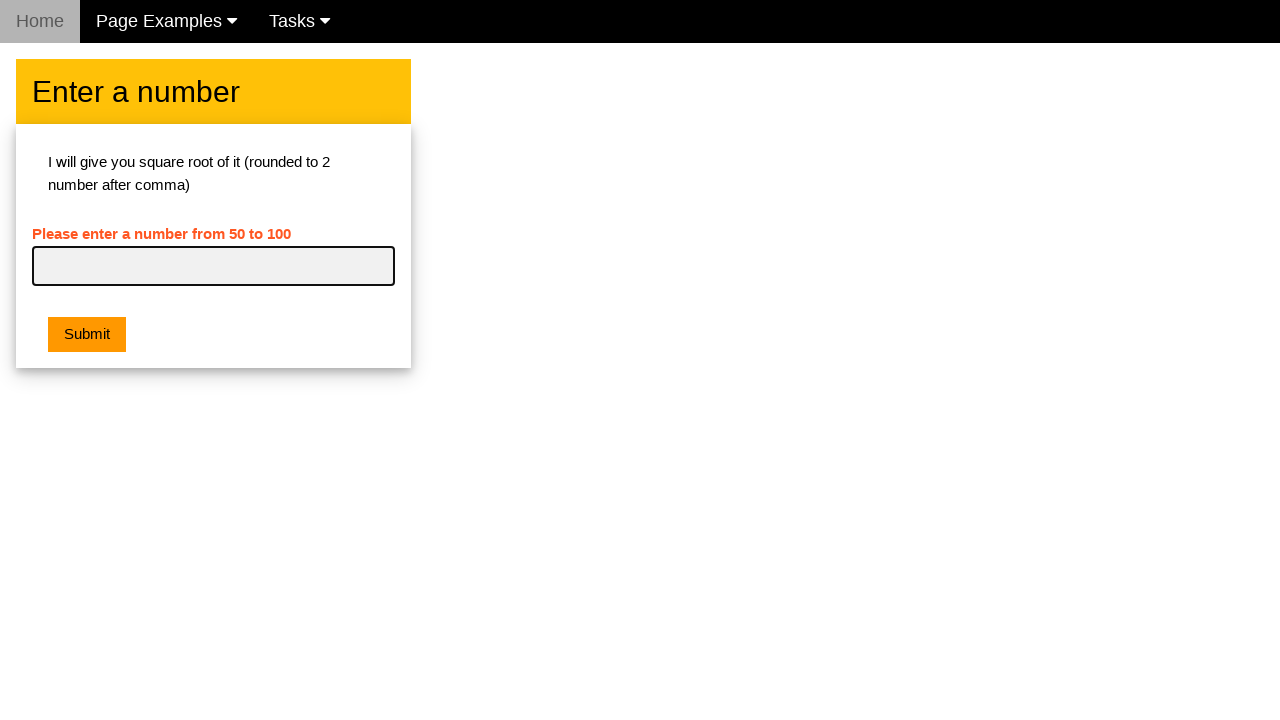

Entered 98 (non-perfect square) into the input field on #numb
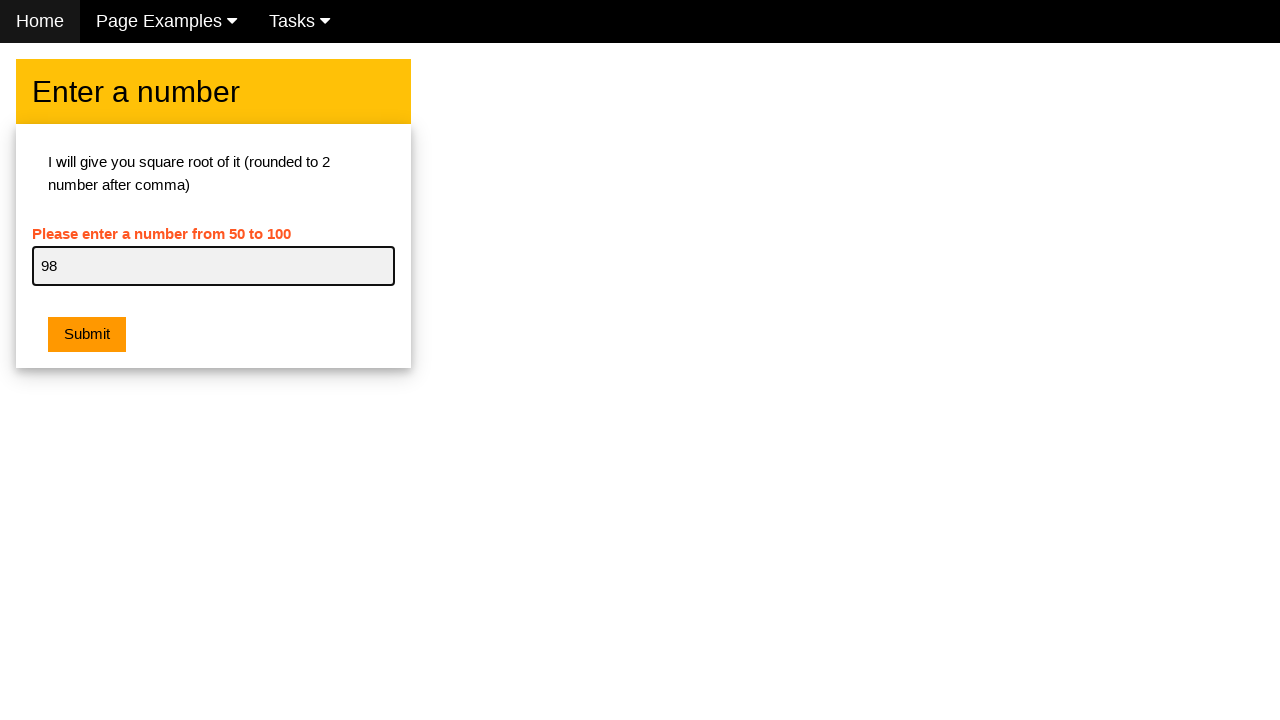

Clicked the submit button to calculate square root at (87, 335) on .w3-btn
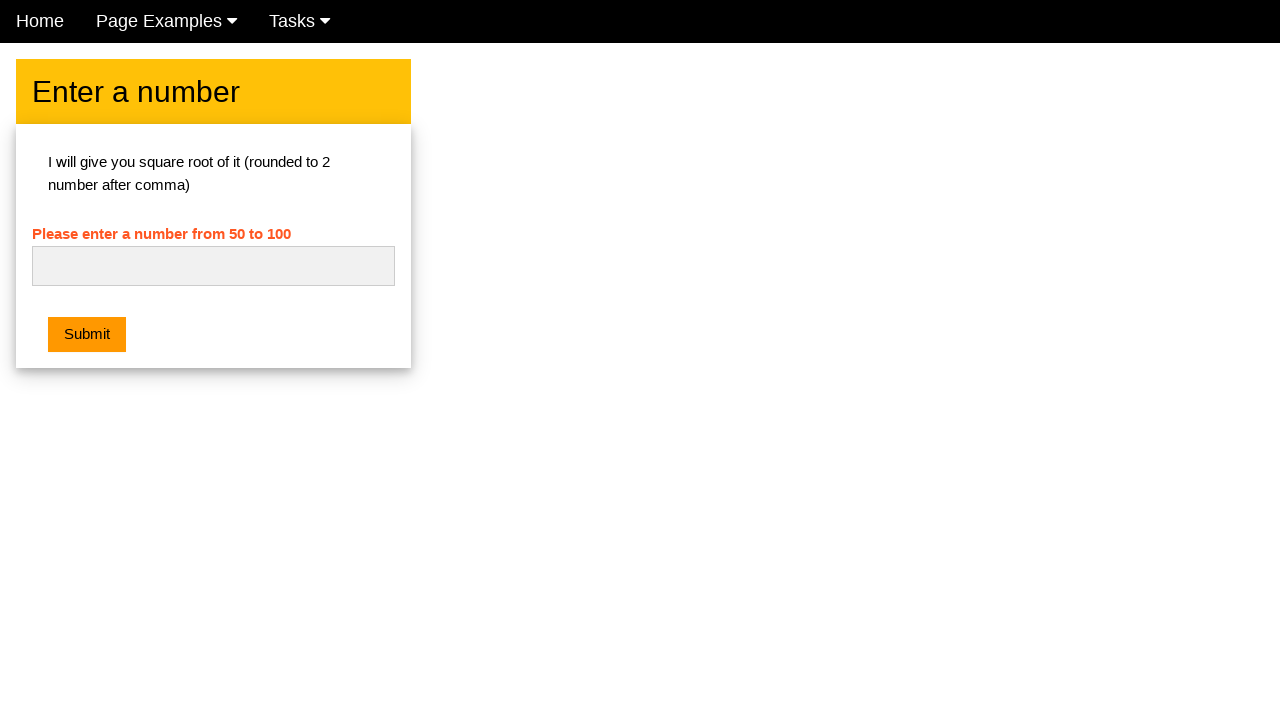

Set up handler to accept alert dialog
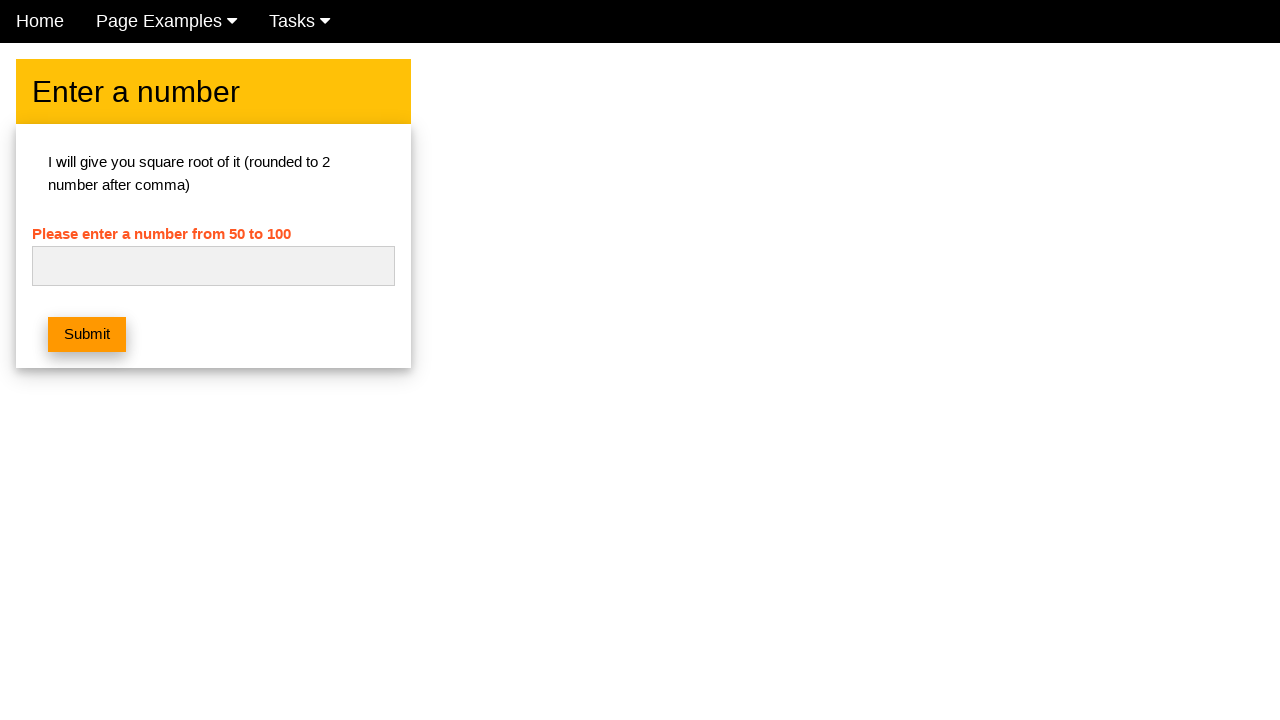

Waited for alert dialog to be processed
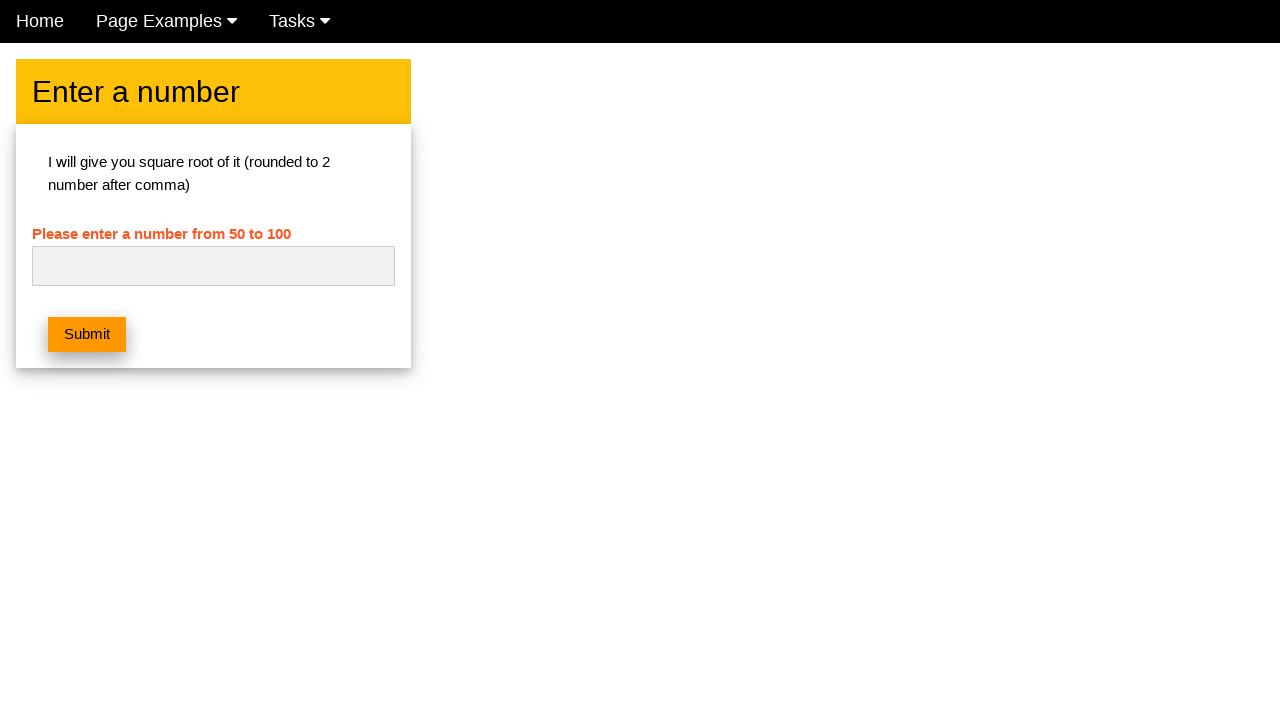

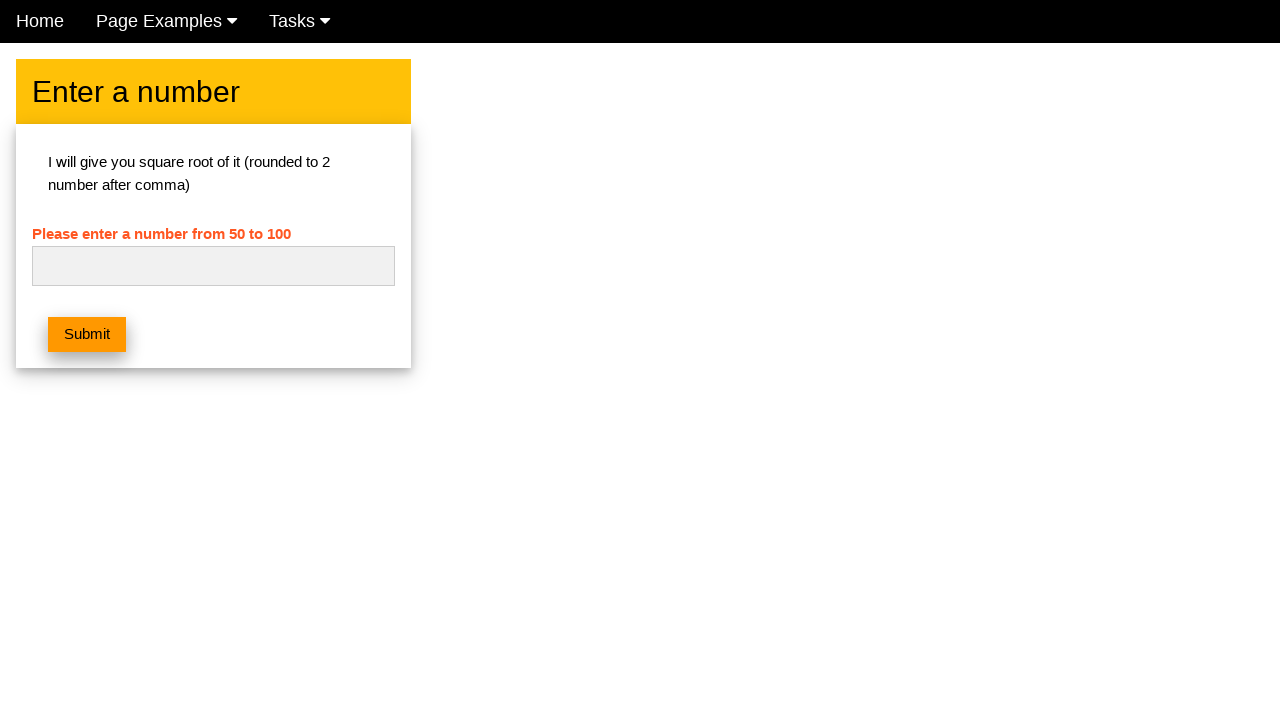